Navigates to the RedBus homepage

Starting URL: https://www.redbus.in/

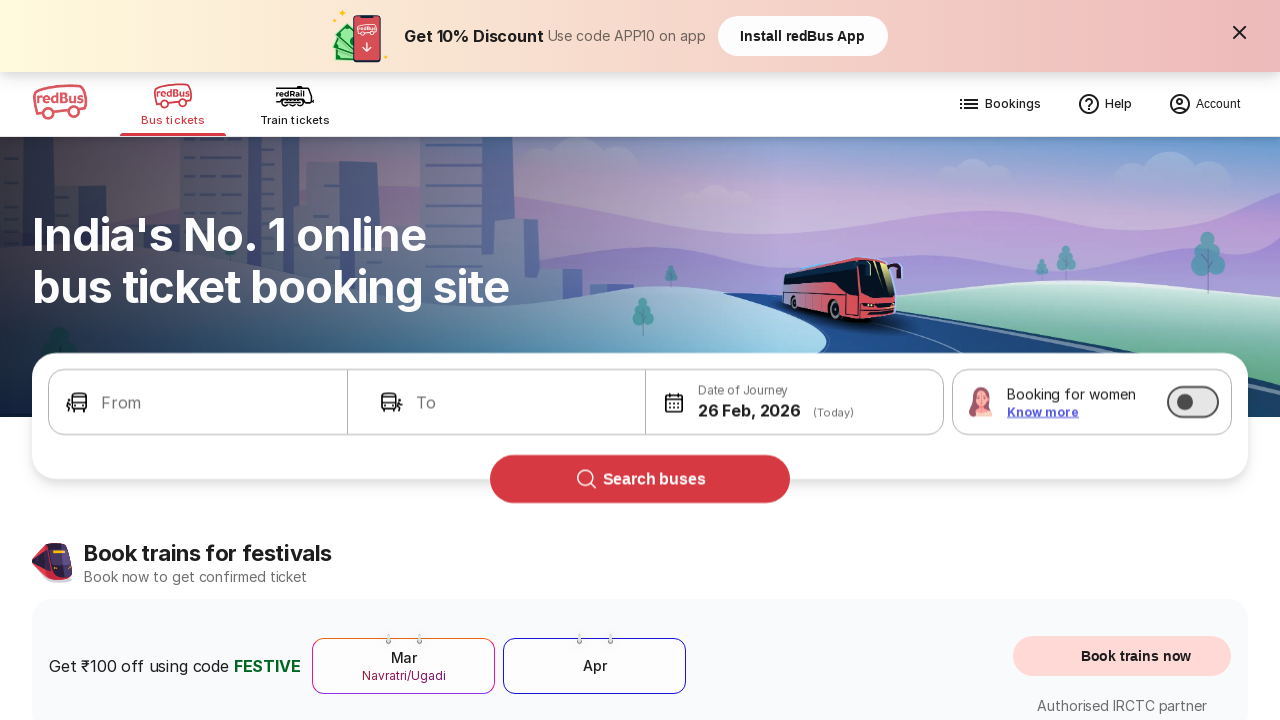

Navigated to RedBus homepage at https://www.redbus.in/
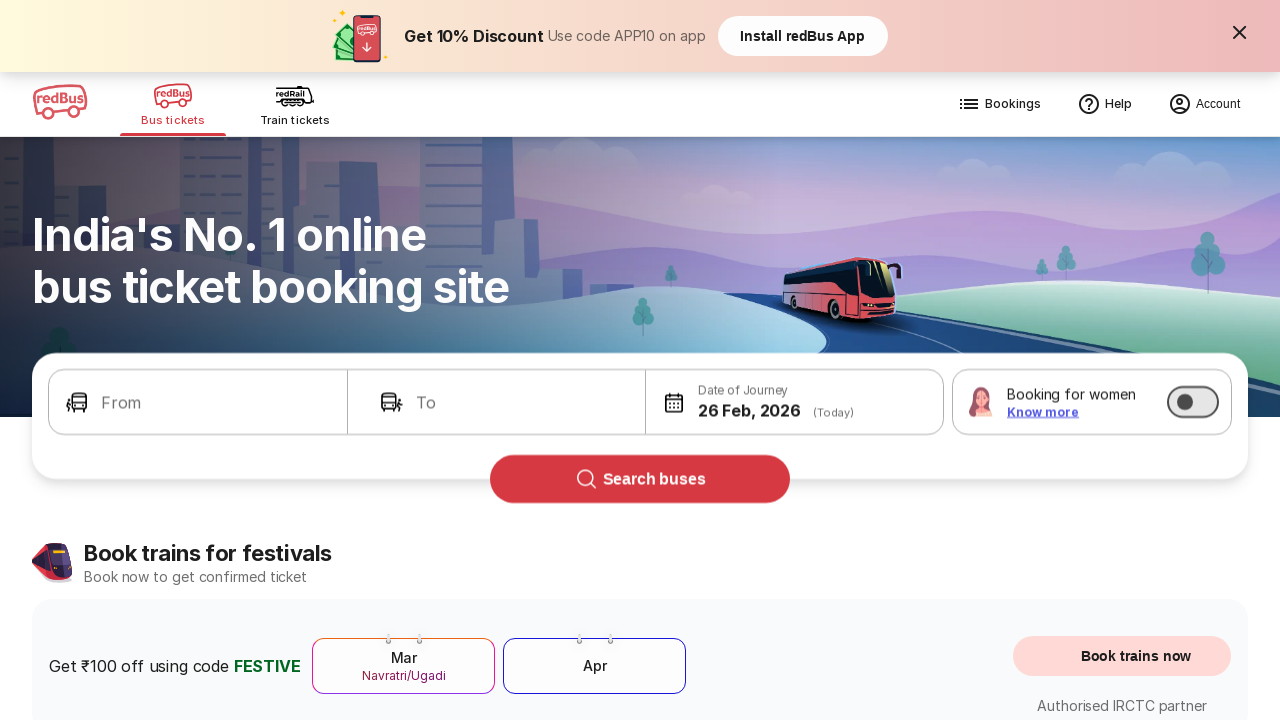

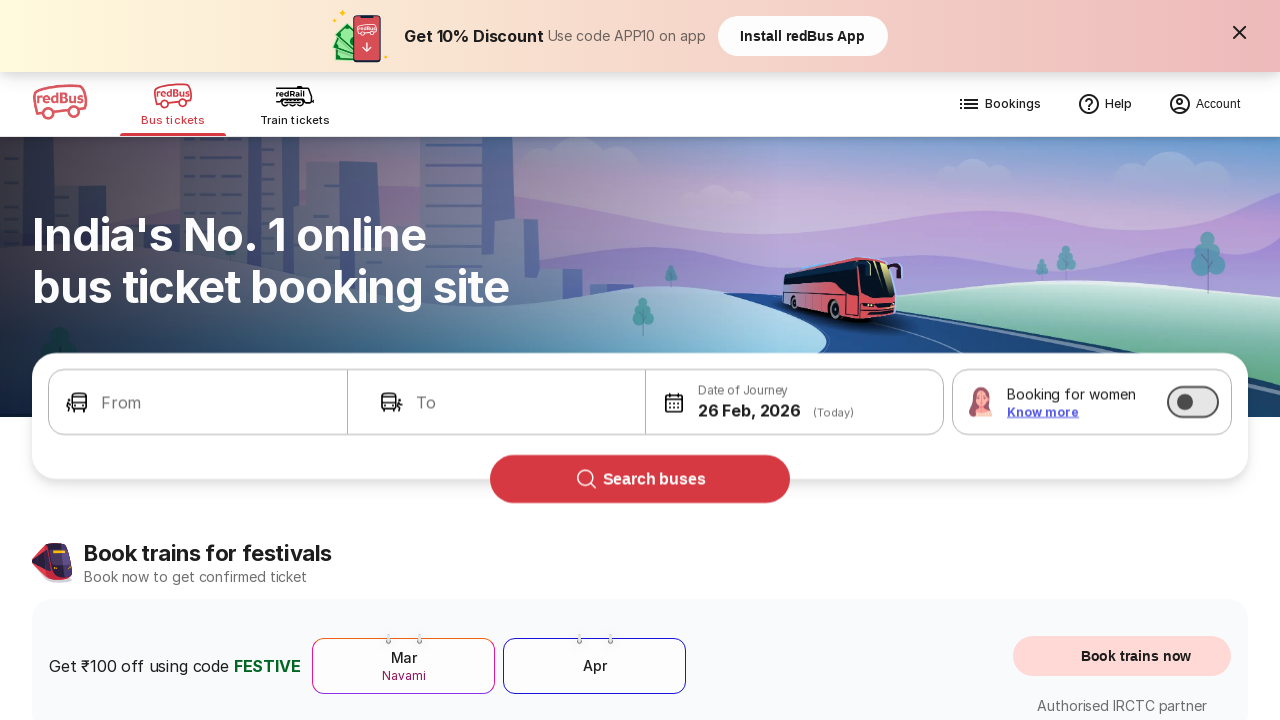